Tests the search functionality on BigBasket.com by entering a search term "apples" in the search box and submitting the search

Starting URL: https://www.bigbasket.com

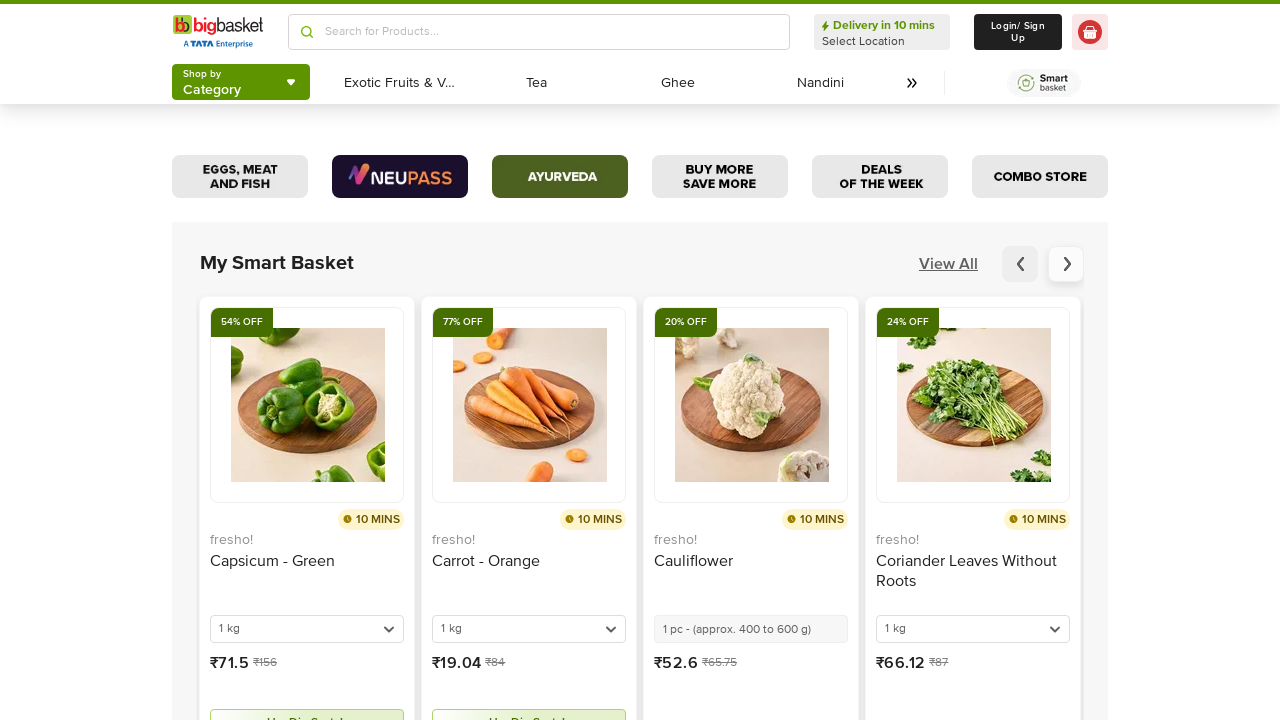

Filled search box with 'apples' on input[placeholder='Search for Products...']
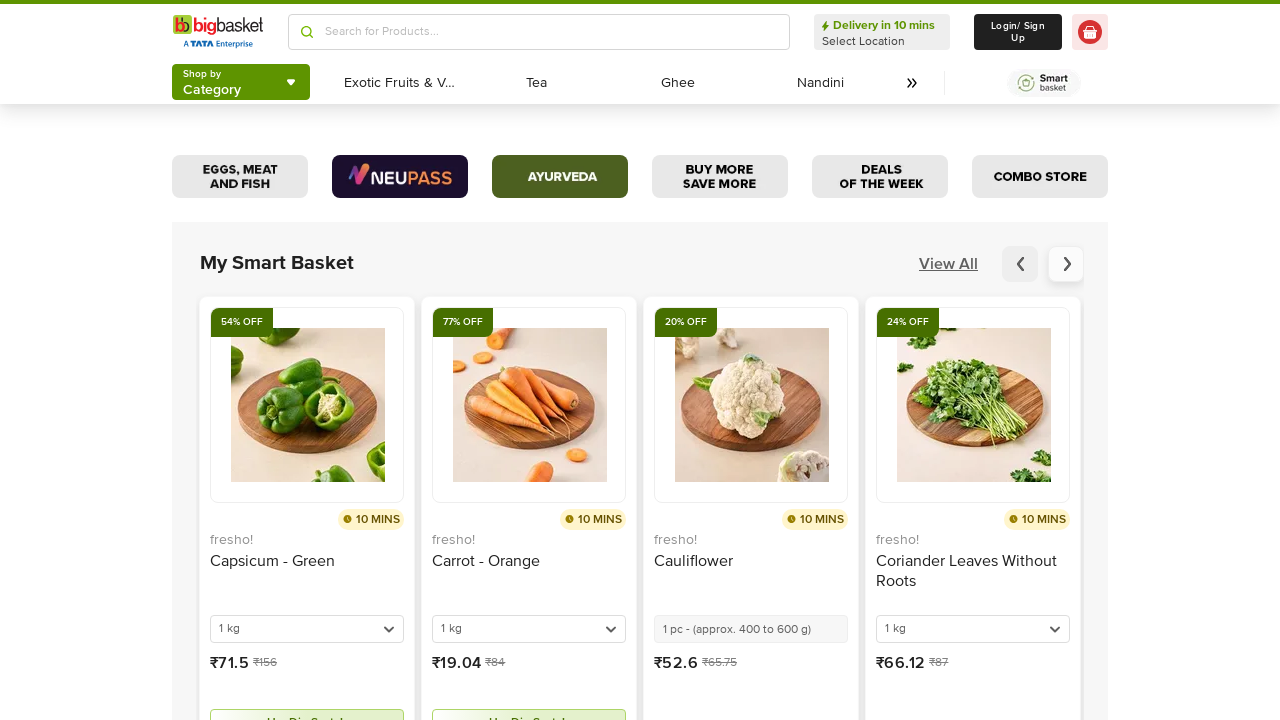

Pressed Enter to submit search for 'apples' on input[placeholder='Search for Products...']
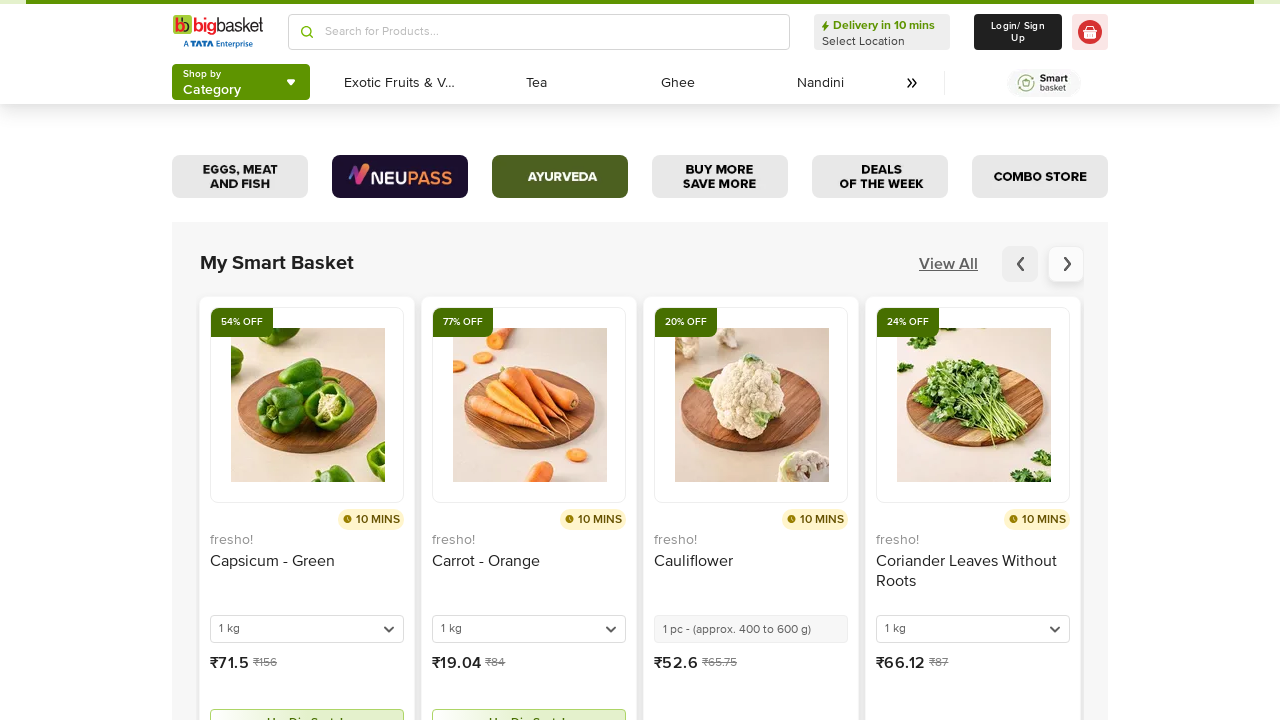

Search results loaded and page reached networkidle state
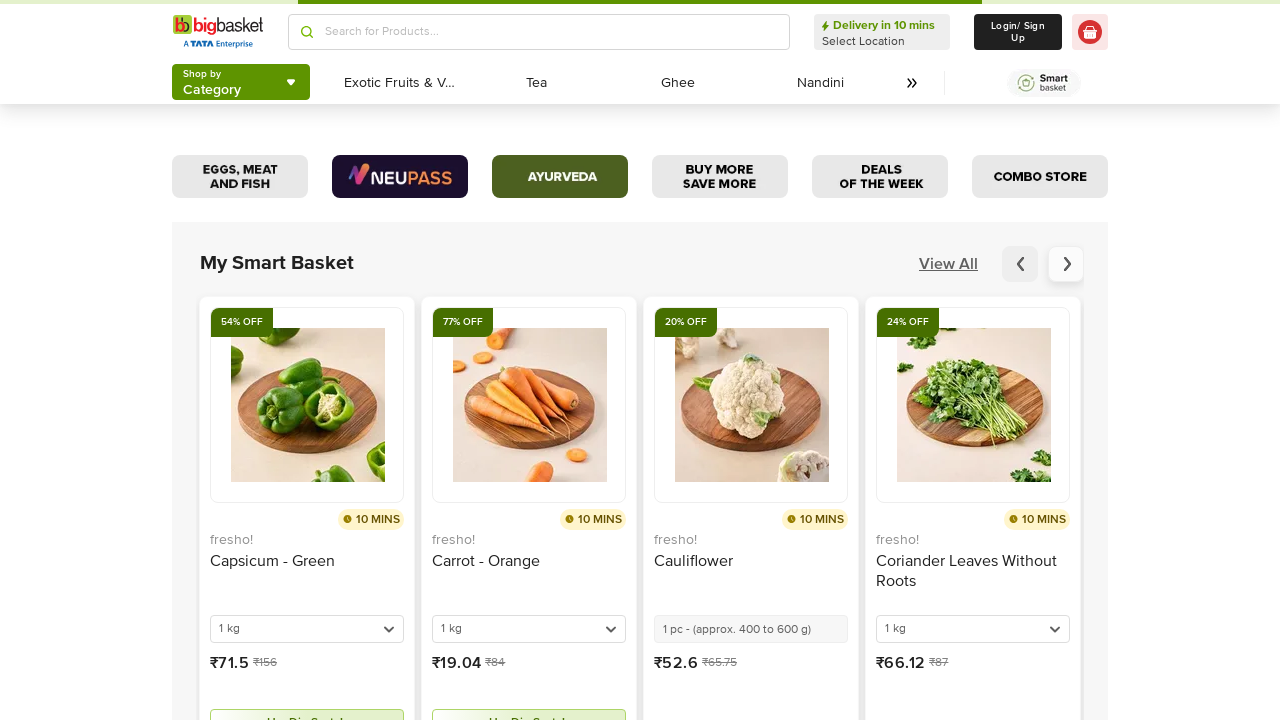

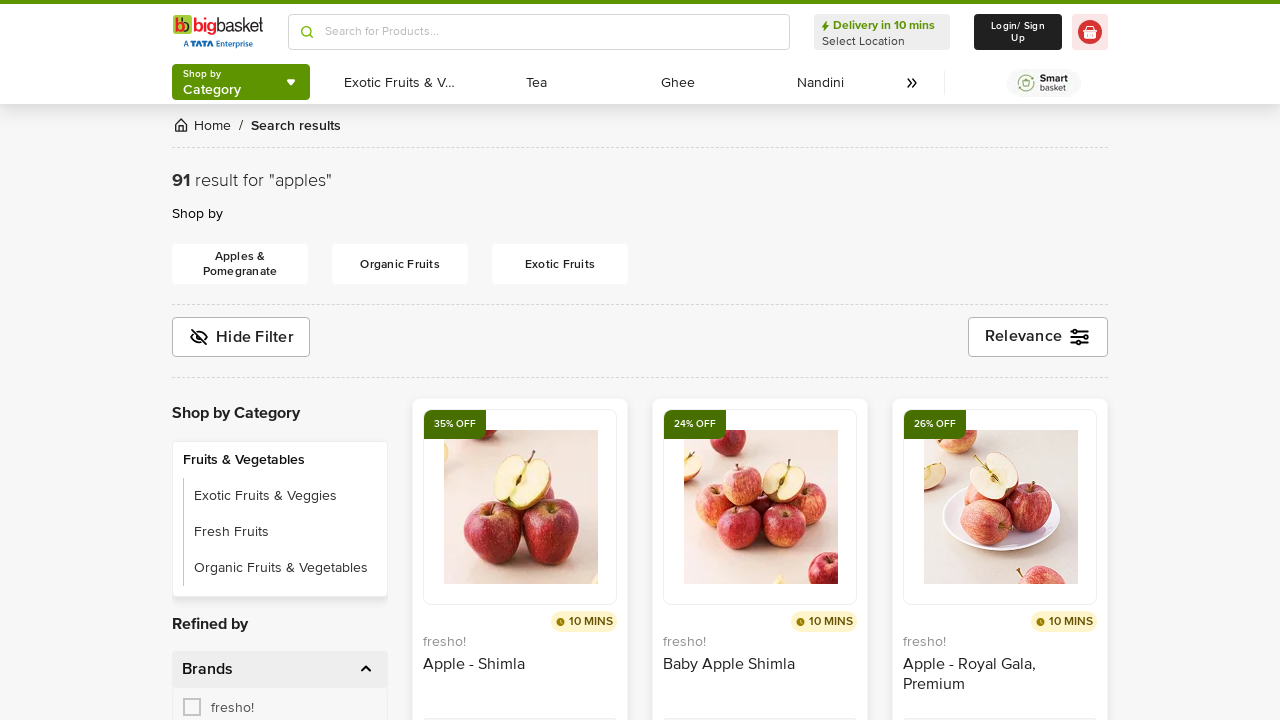